Tests adding a phone to cart without being logged in by navigating to Phones, selecting a product, and clicking Add to cart.

Starting URL: https://www.demoblaze.com/

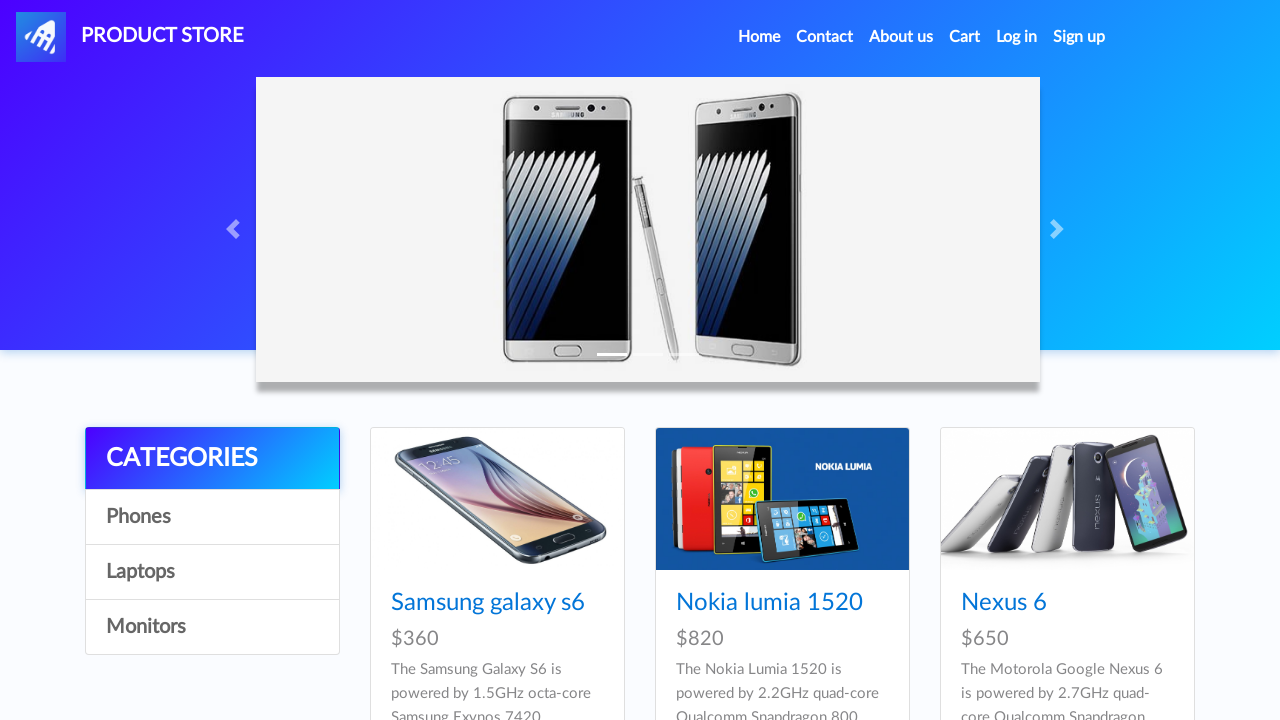

Clicked on Phones category at (212, 517) on text=Phones
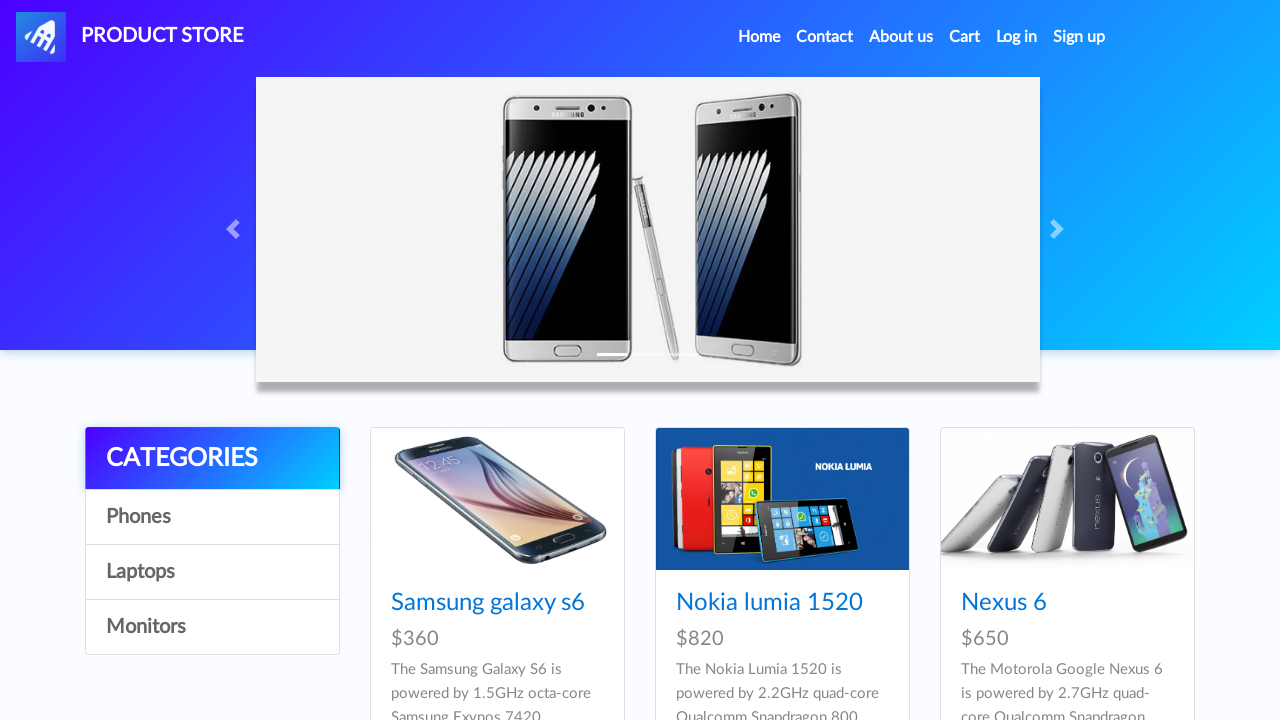

Waited 2 seconds for Phones page to load
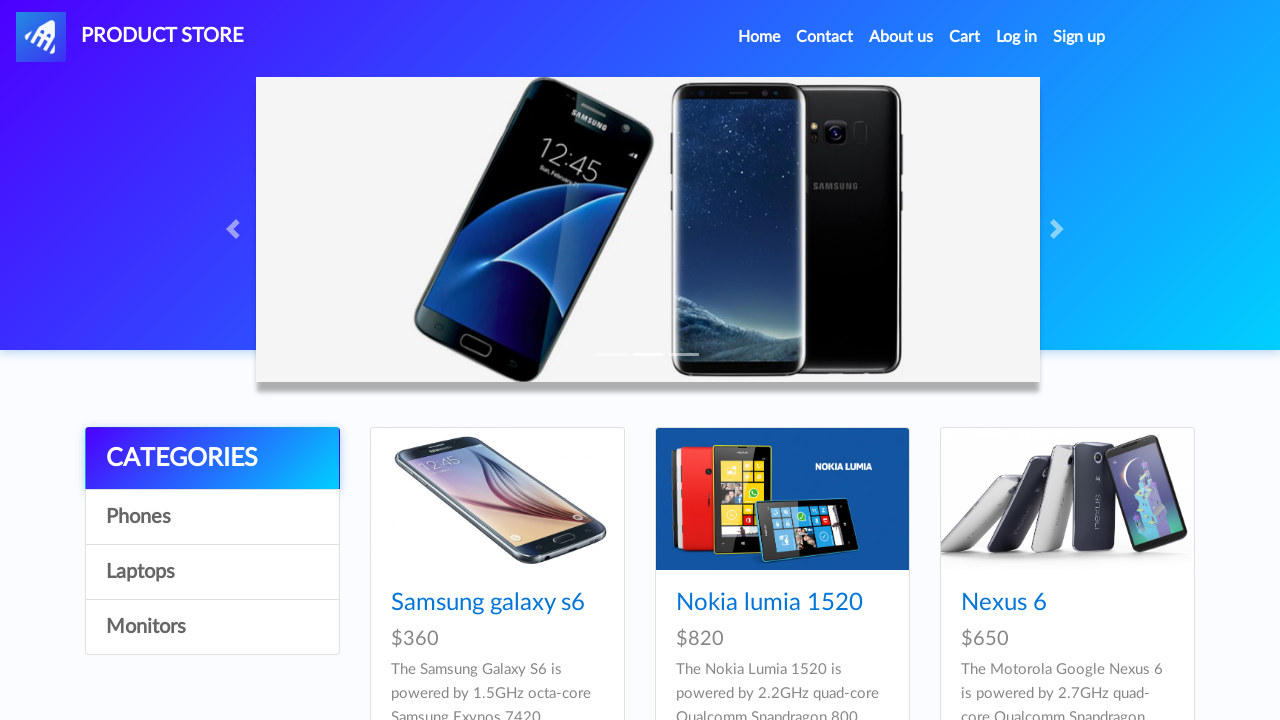

Waited for phone card titles to load
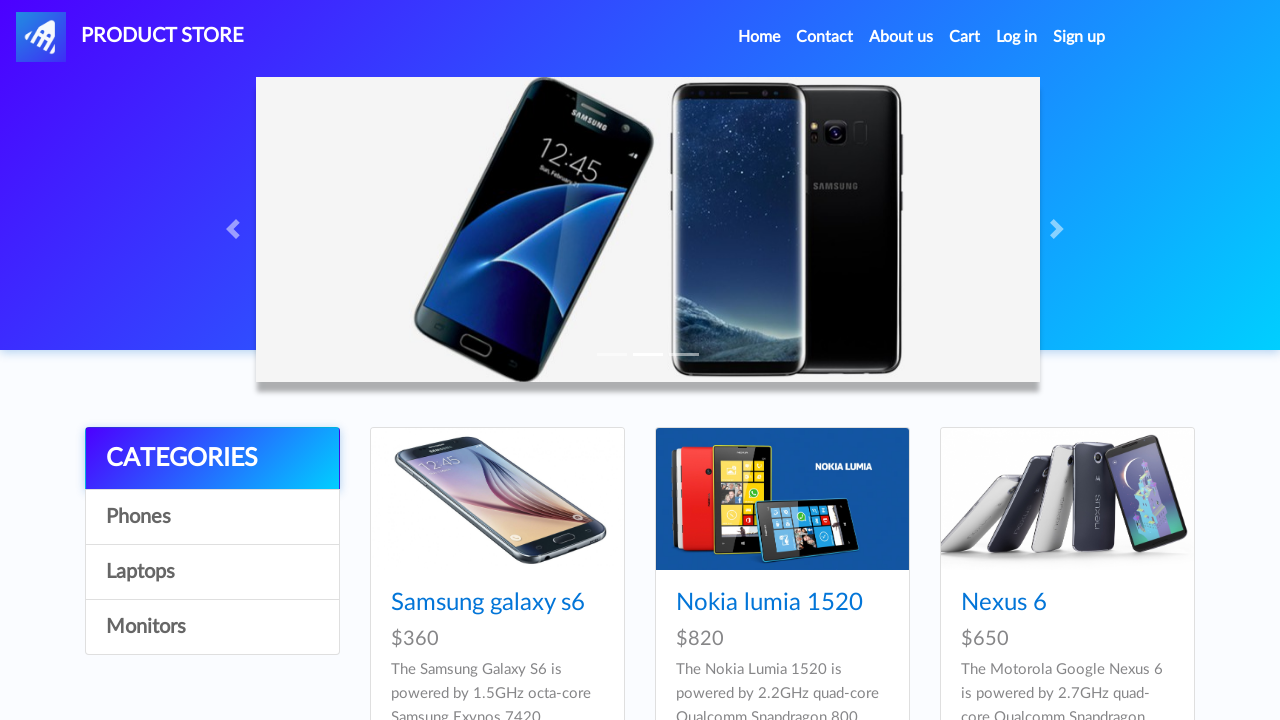

Located all phone card title links
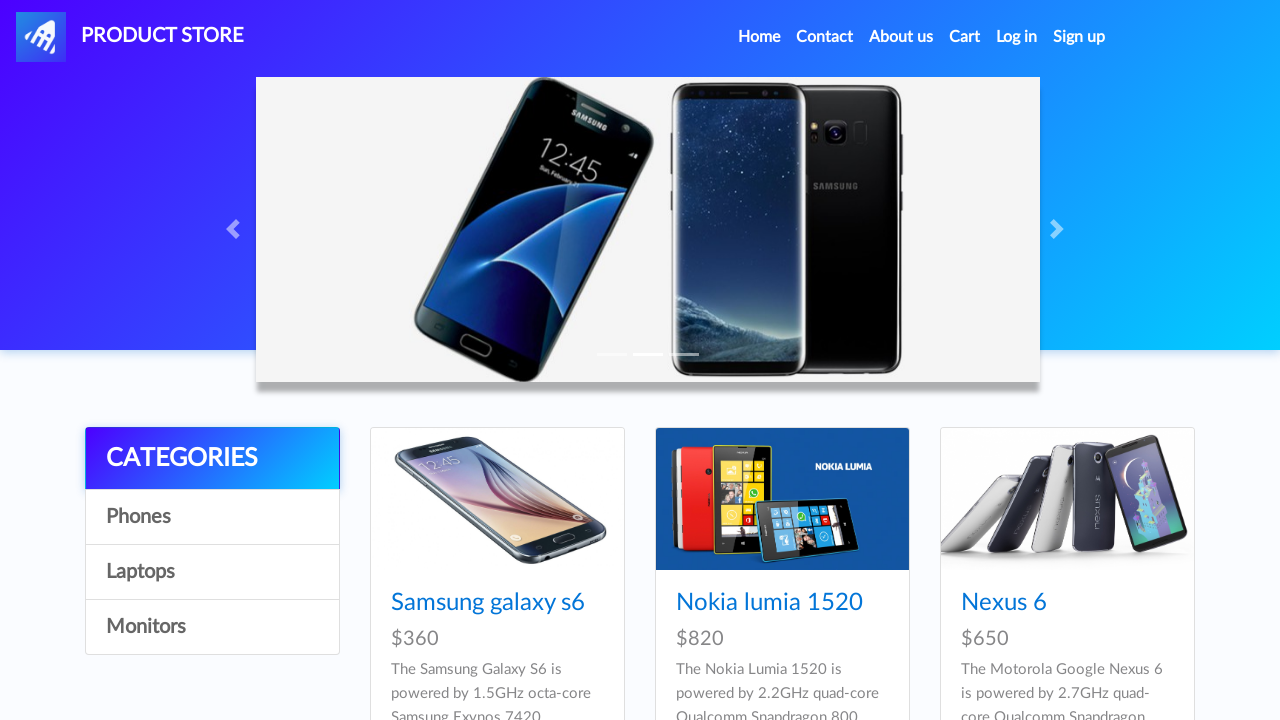

Clicked on the first phone product at (488, 603) on .card-title a >> nth=0
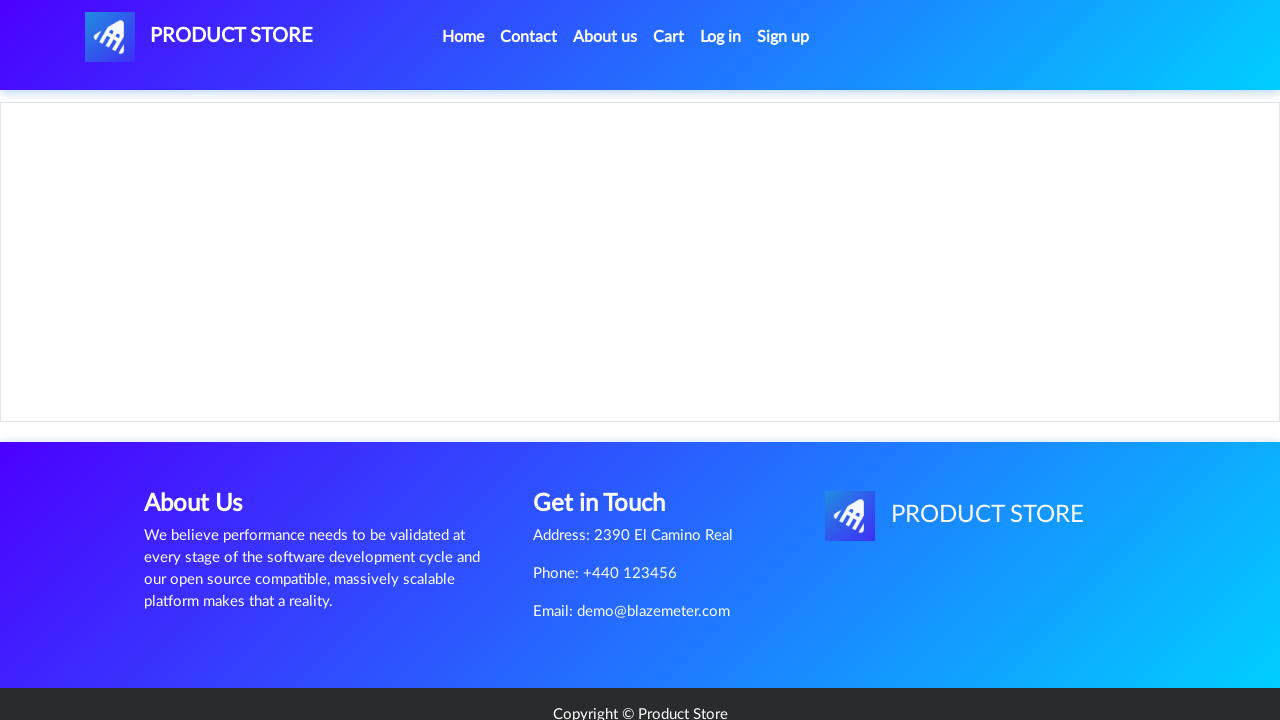

Waited 2 seconds for phone details page to load
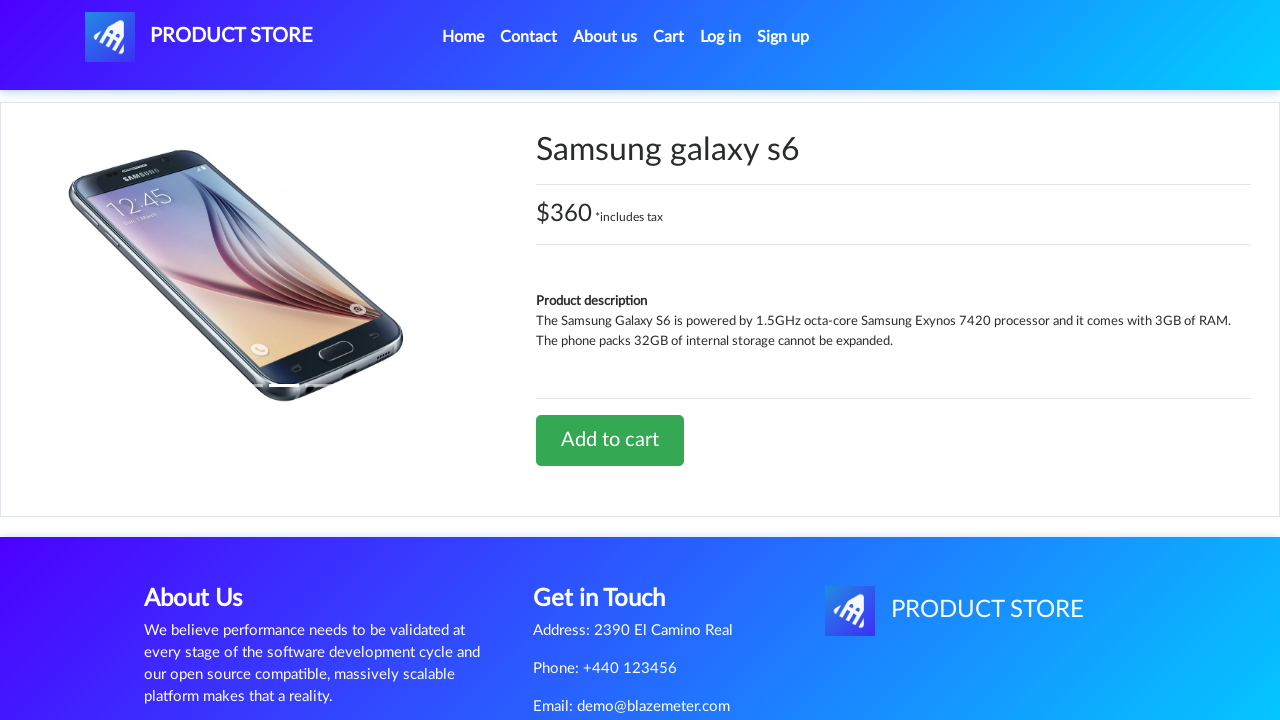

Clicked 'Add to cart' button without being logged in at (610, 440) on text=Add to cart
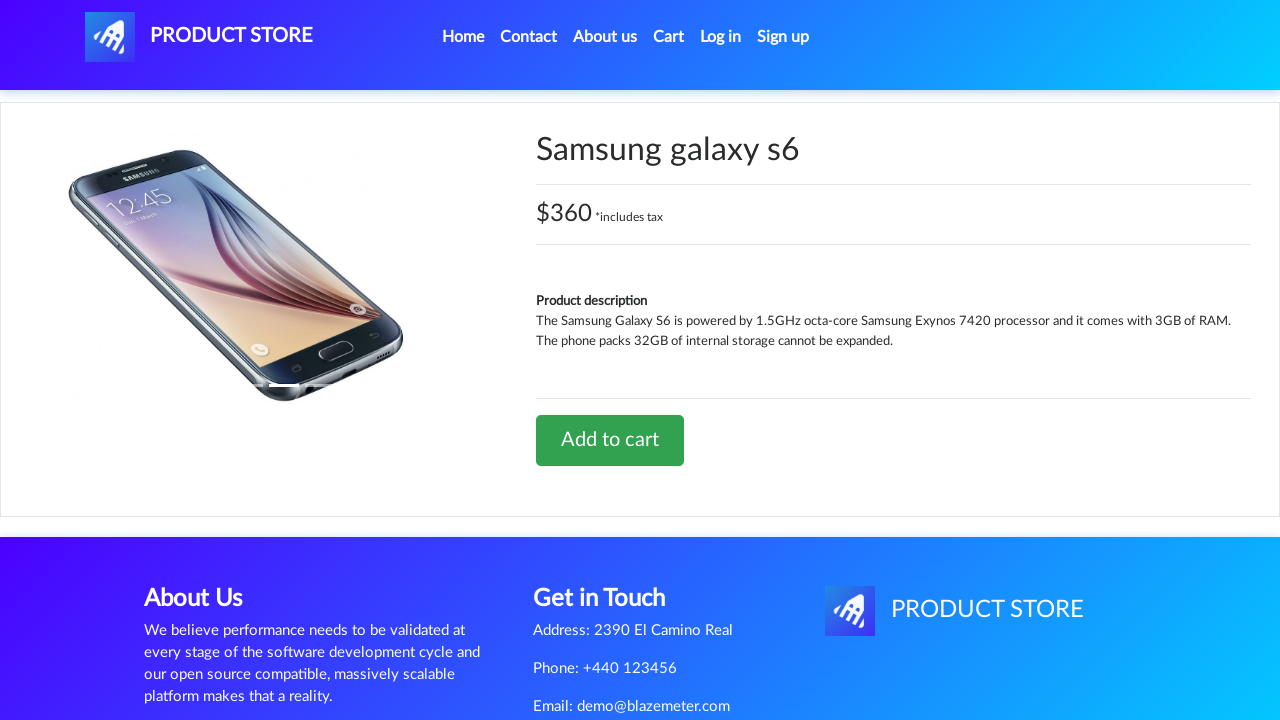

Waited 2 seconds for alert dialog to appear
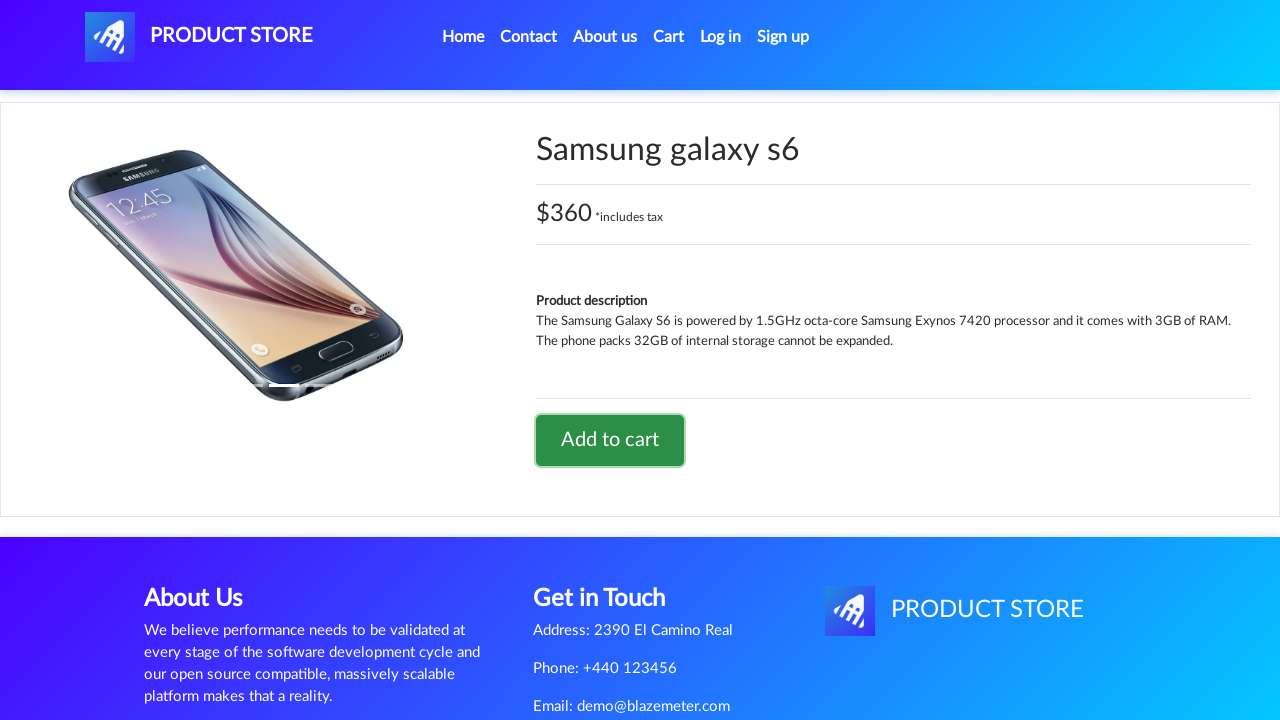

Set up dialog handler to accept alerts
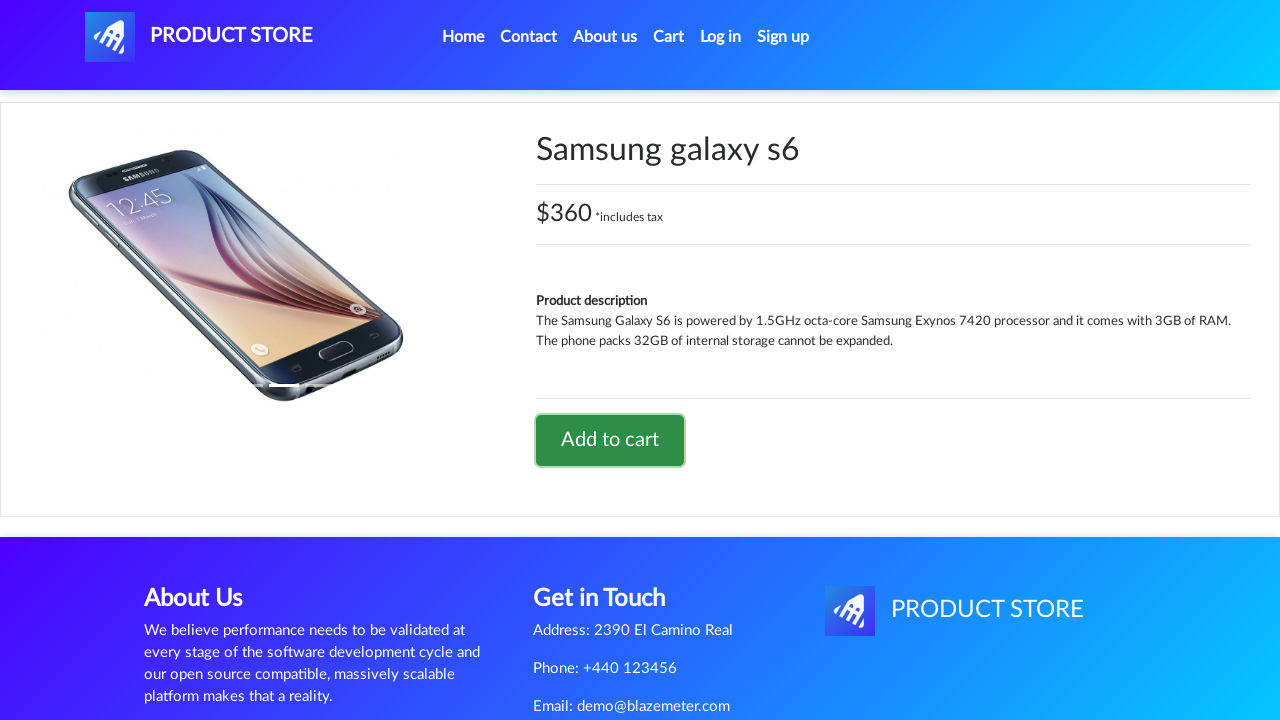

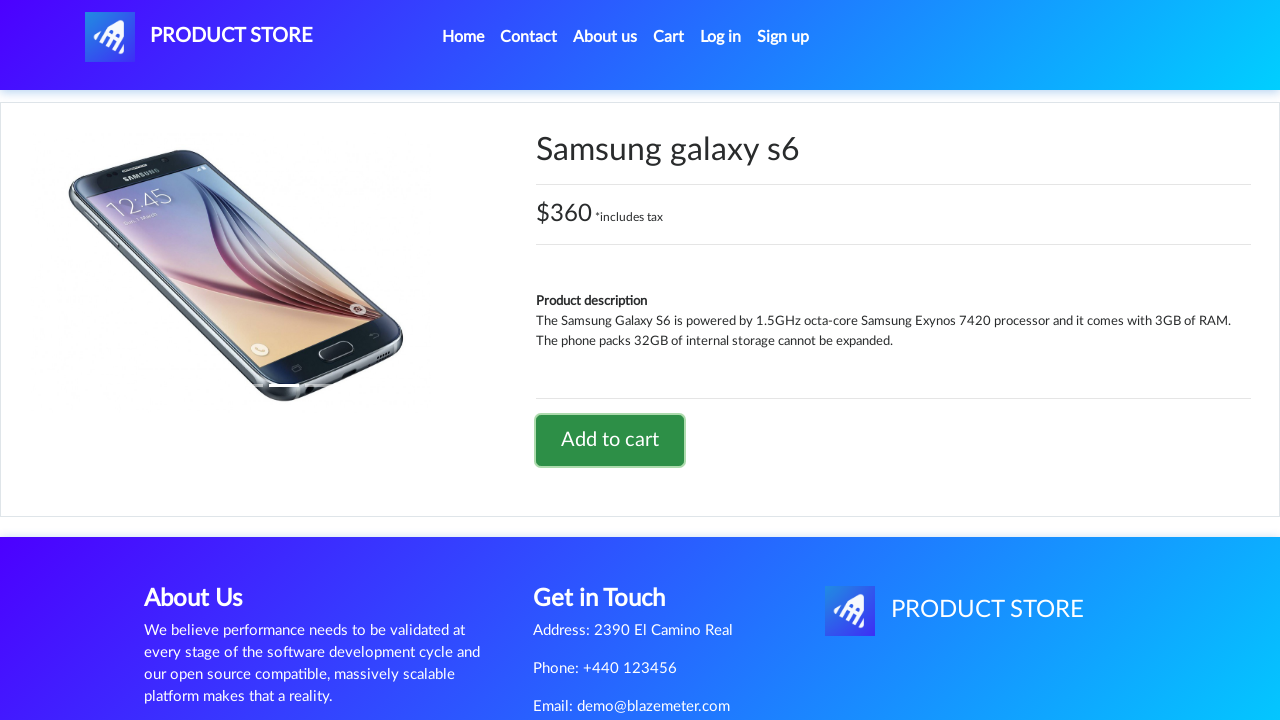